Tests a JavaScript prompt alert by entering text and accepting the dialog

Starting URL: https://letcode.in/alert

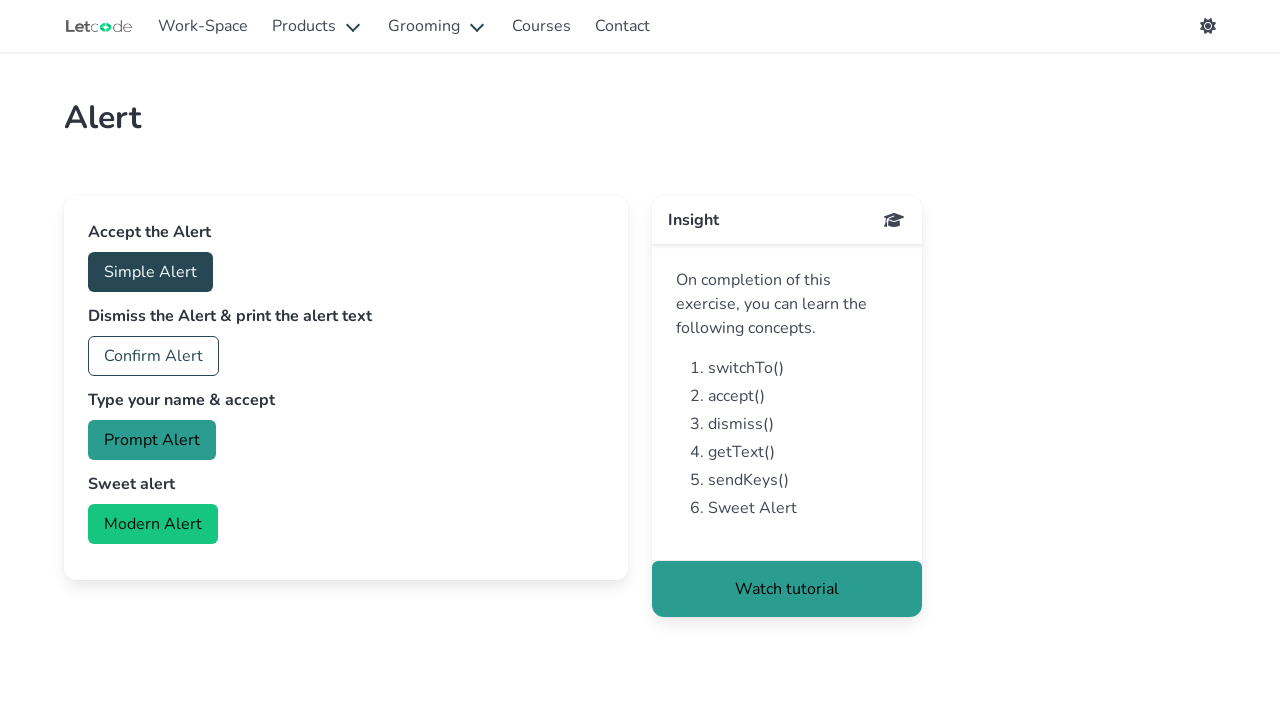

Set up dialog handler to accept prompt with text 'Karthick Rajesh'
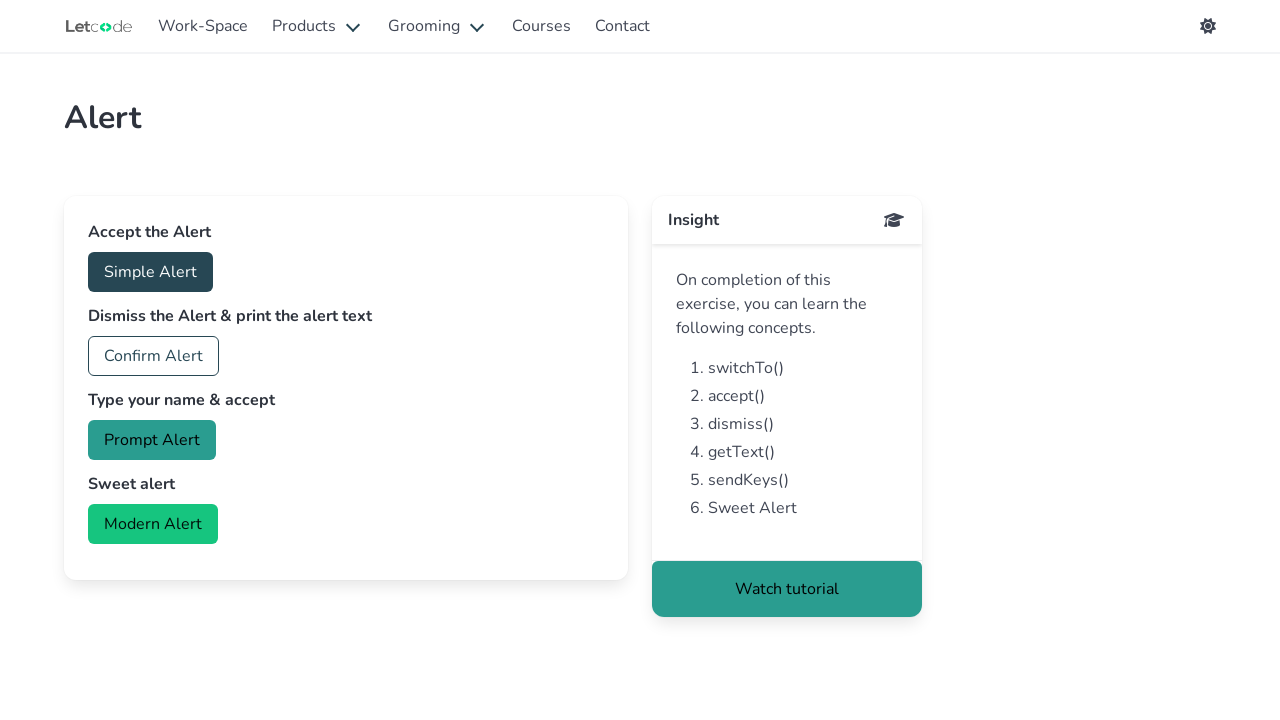

Clicked prompt button to trigger JavaScript alert at (152, 440) on #prompt
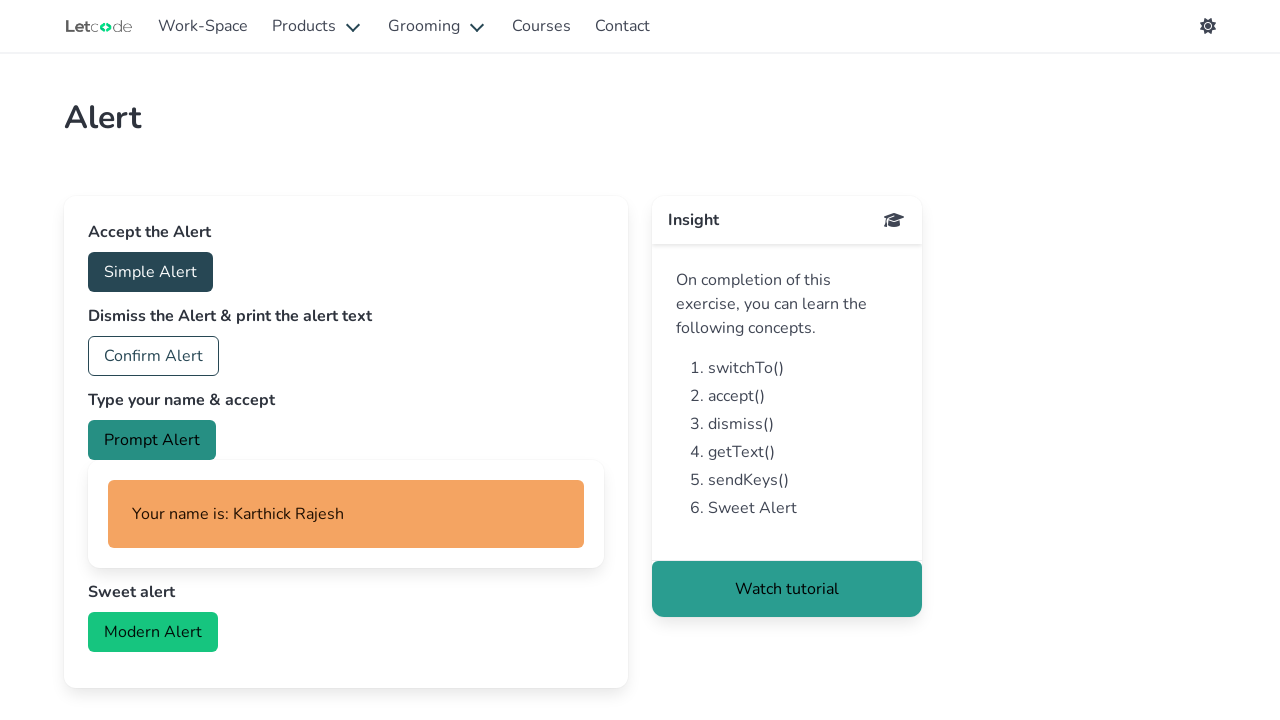

Prompt accepted and result element loaded
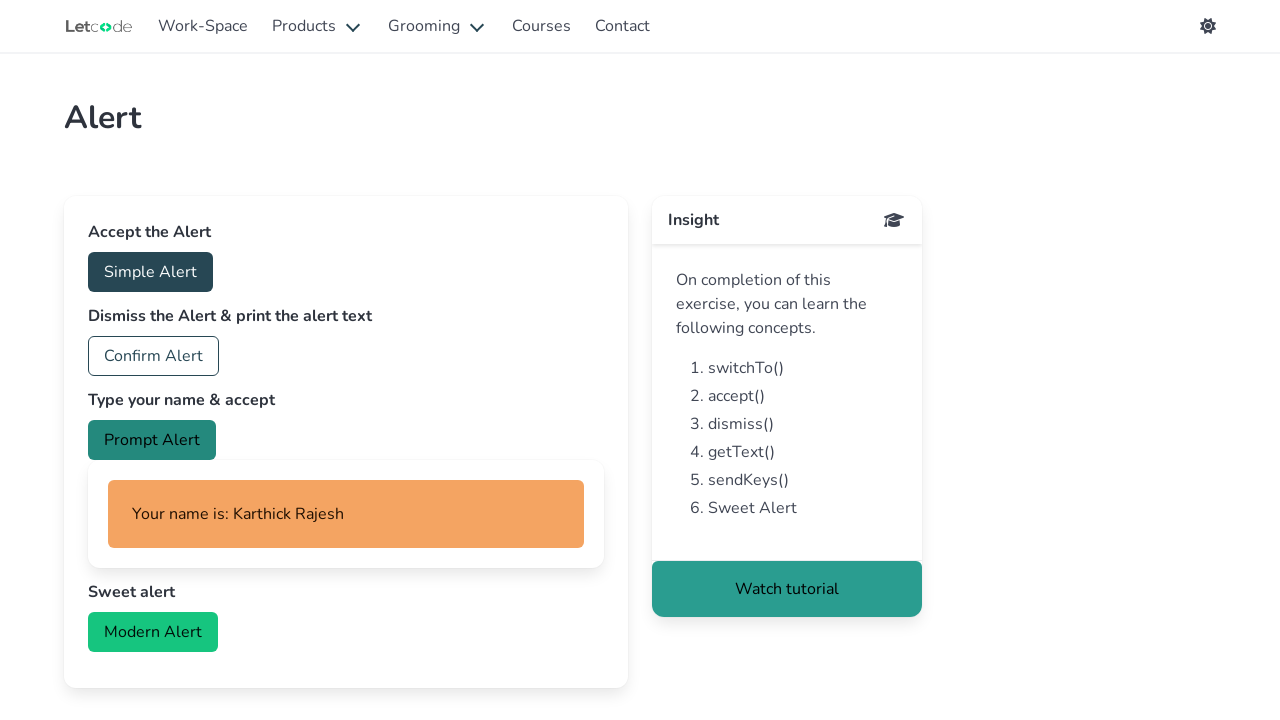

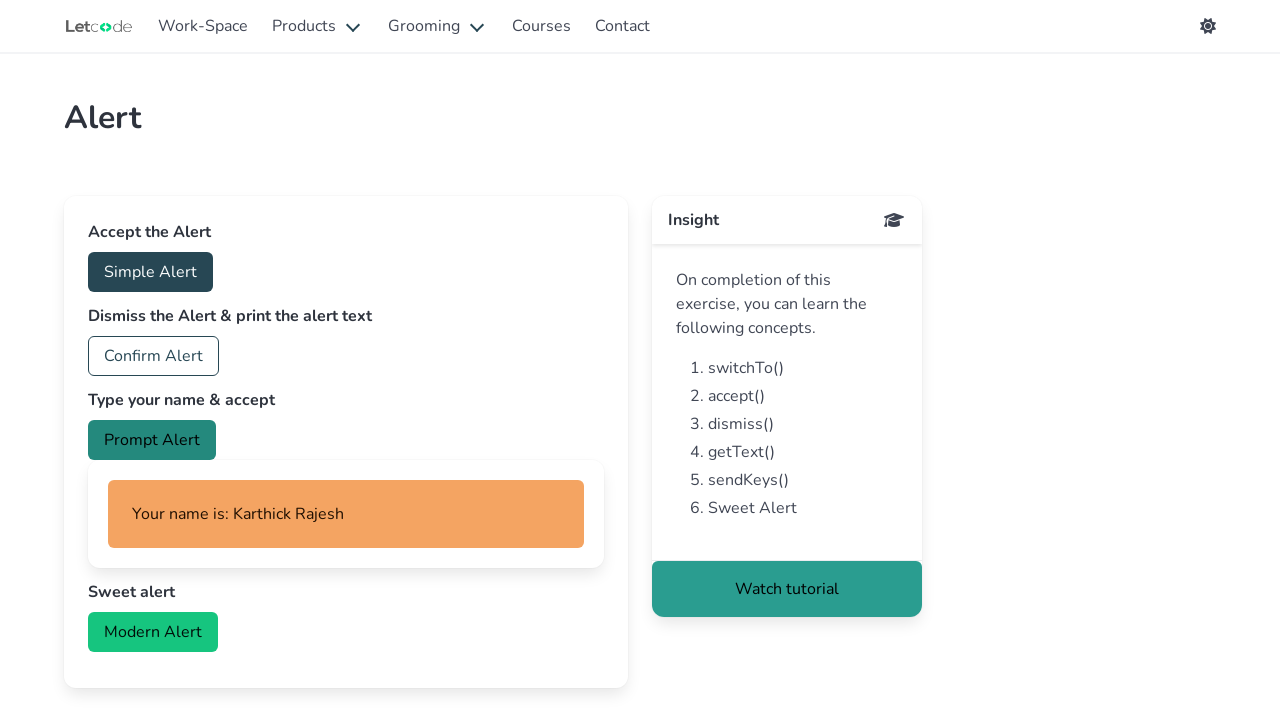